Tests a laminate flooring calculator by entering room dimensions, laminate panel specifications, and other parameters, then clicking calculate and verifying the results including area, panel count, packages, price, and waste.

Starting URL: https://masterskayapola.ru/kalkulyator/laminata.html

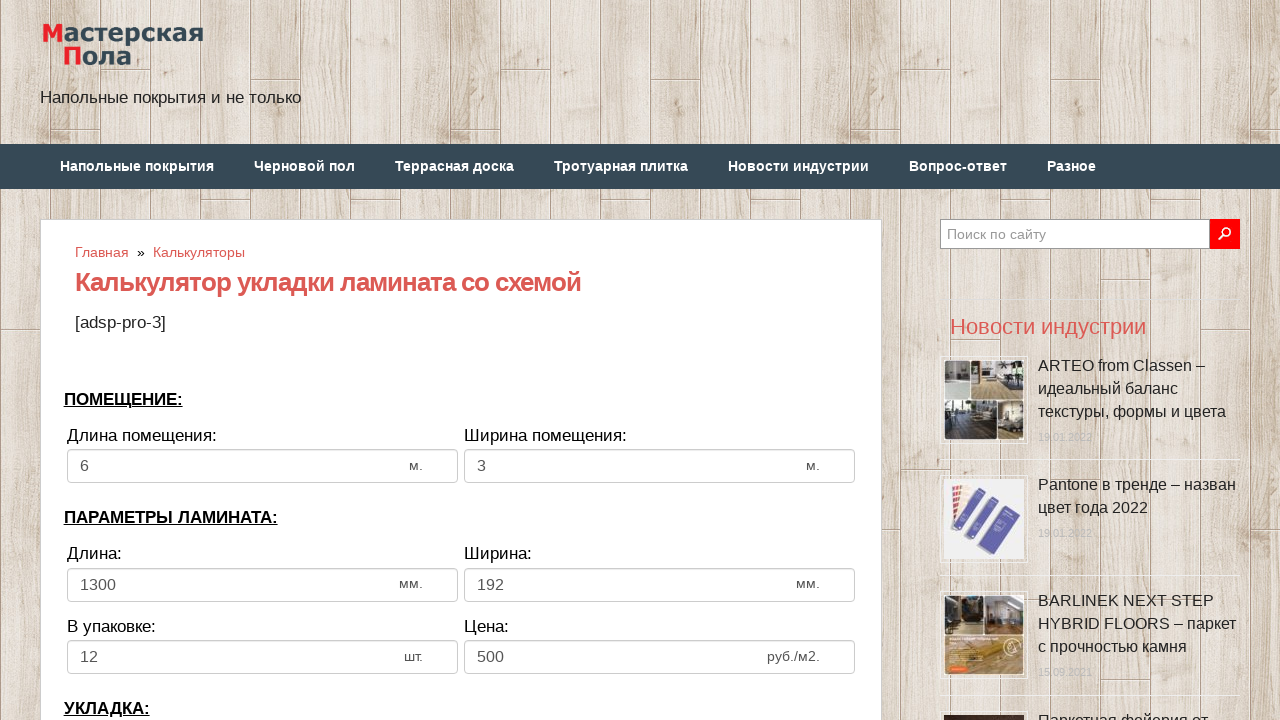

Cleared Room Length field on input[name='calc_roomwidth']
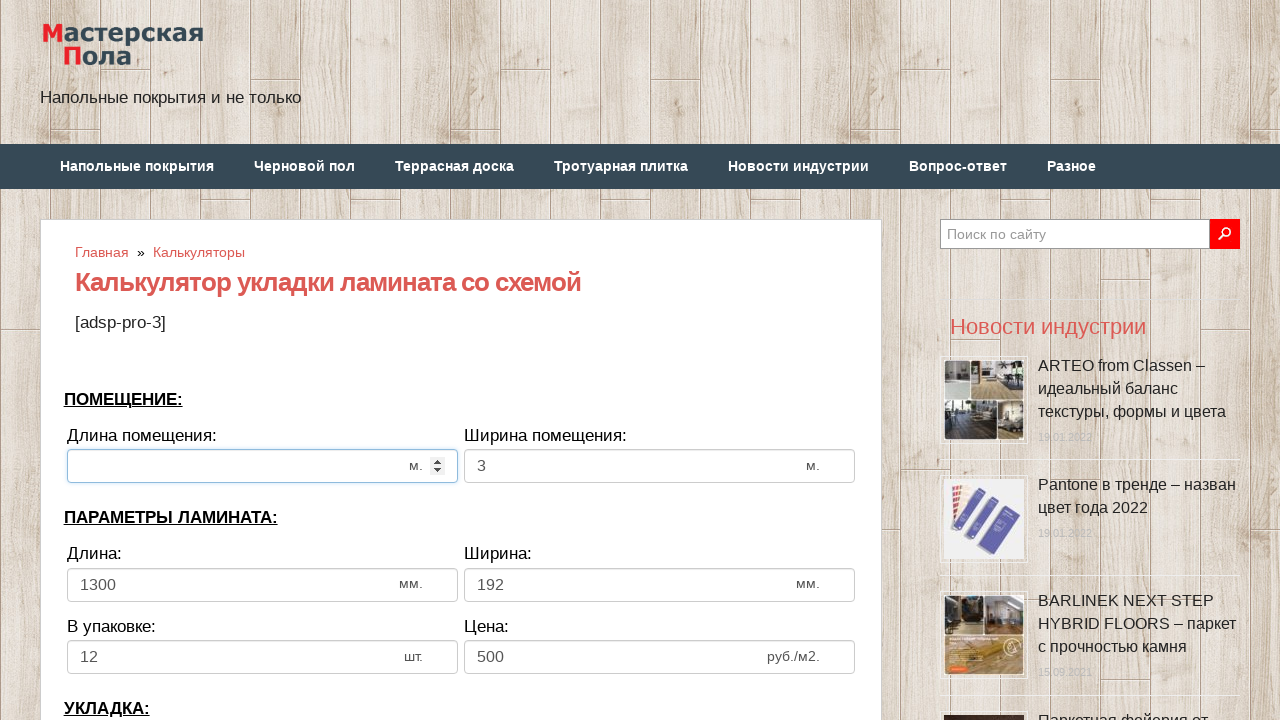

Filled Room Length field with 6 on input[name='calc_roomwidth']
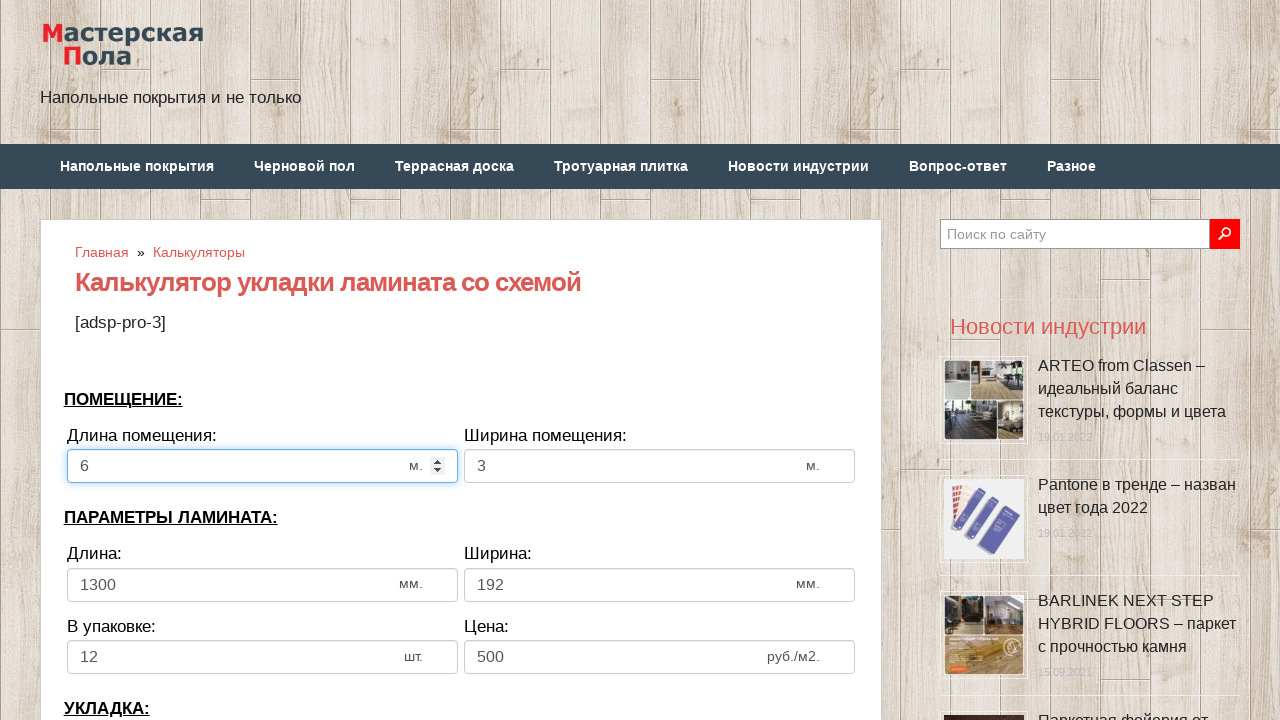

Cleared Room Width field on input[name='calc_roomheight']
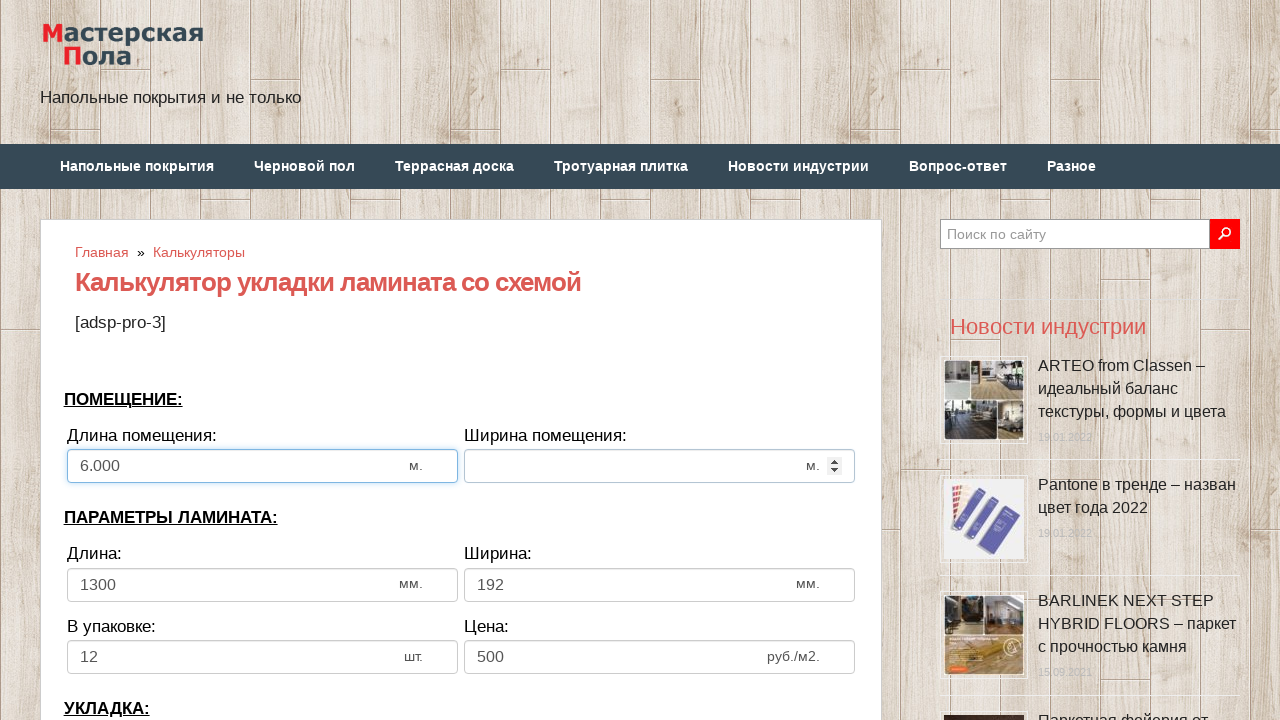

Filled Room Width field with 4 on input[name='calc_roomheight']
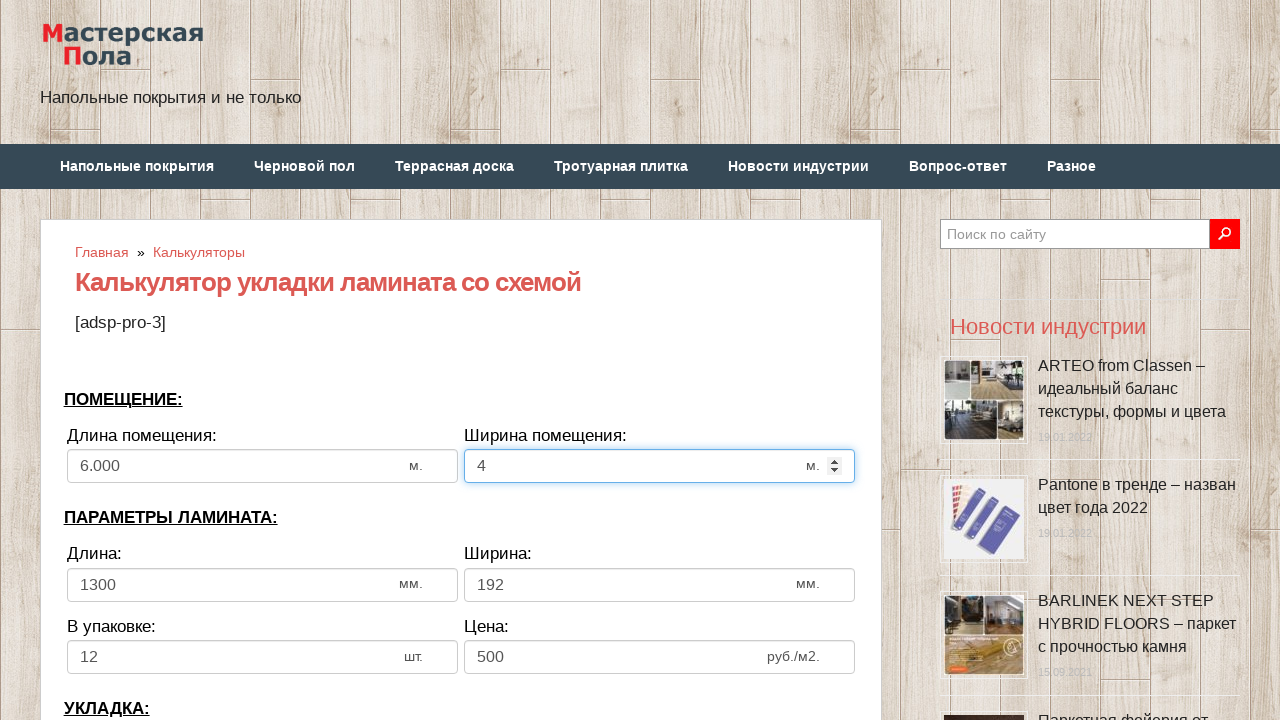

Cleared Panel Length field on input[name='calc_lamwidth']
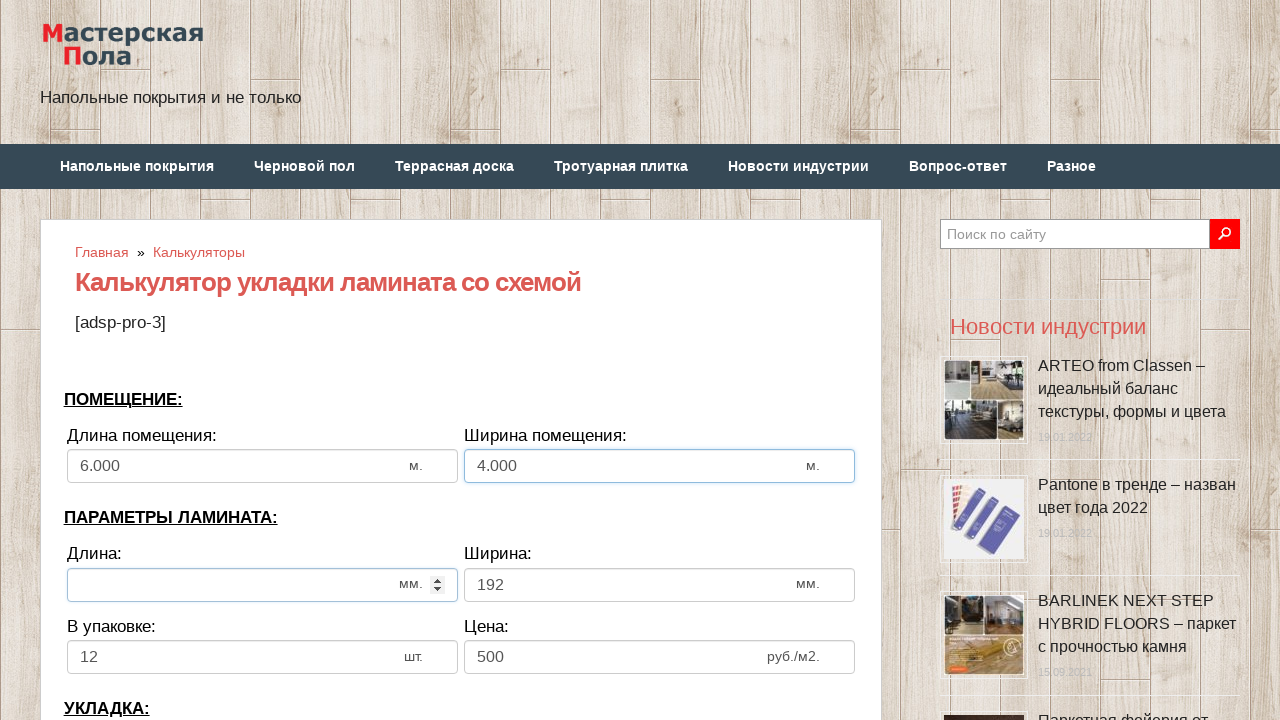

Filled Panel Length field with 1200 on input[name='calc_lamwidth']
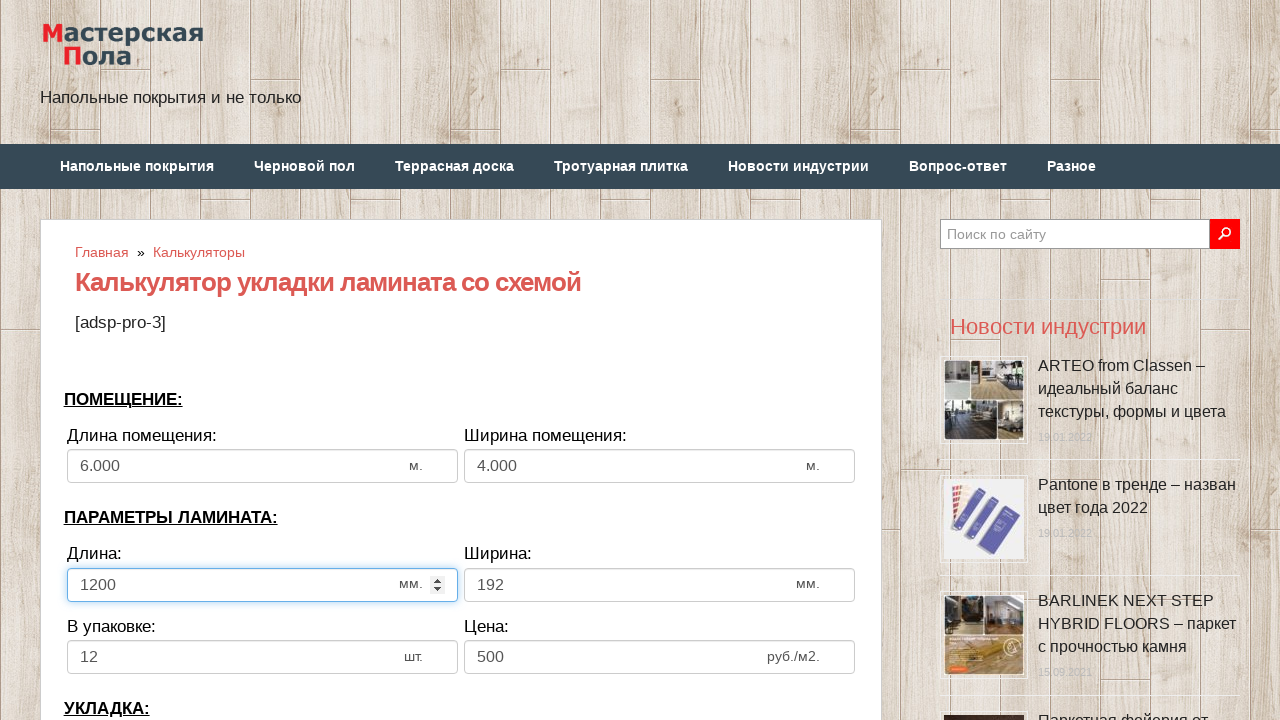

Cleared Panel Width field on input[name='calc_lamheight']
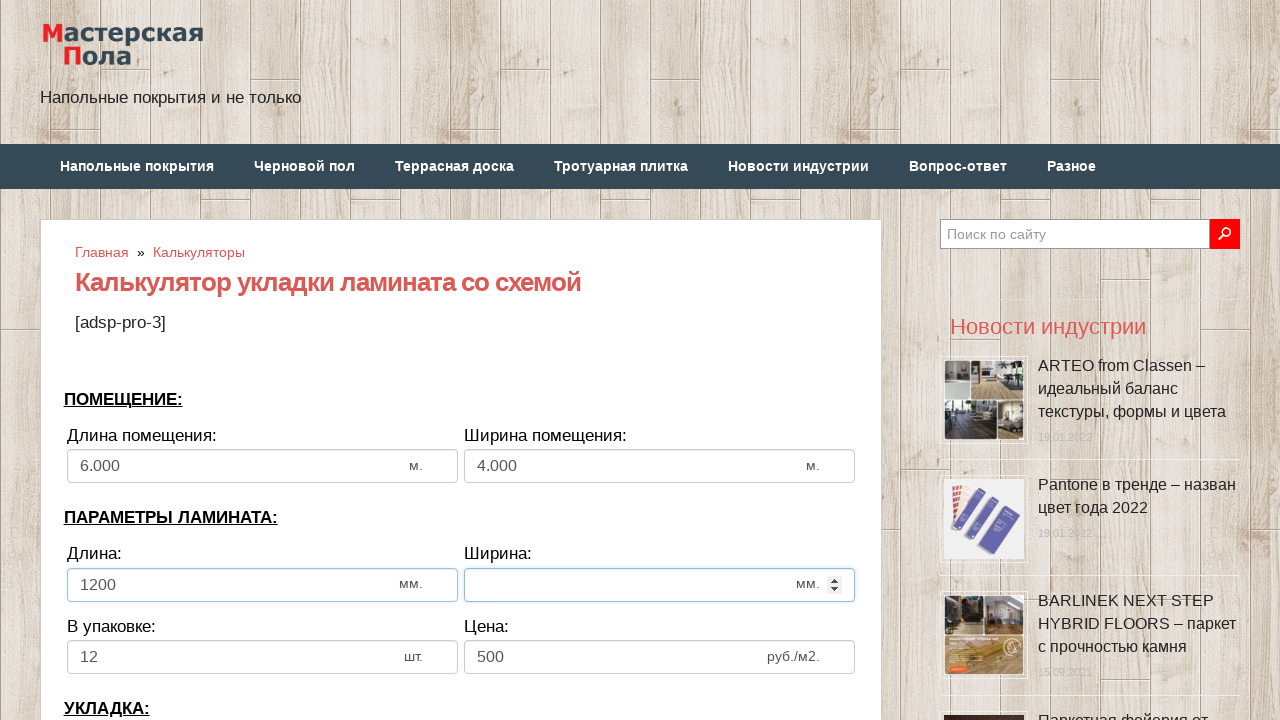

Filled Panel Width field with 150 on input[name='calc_lamheight']
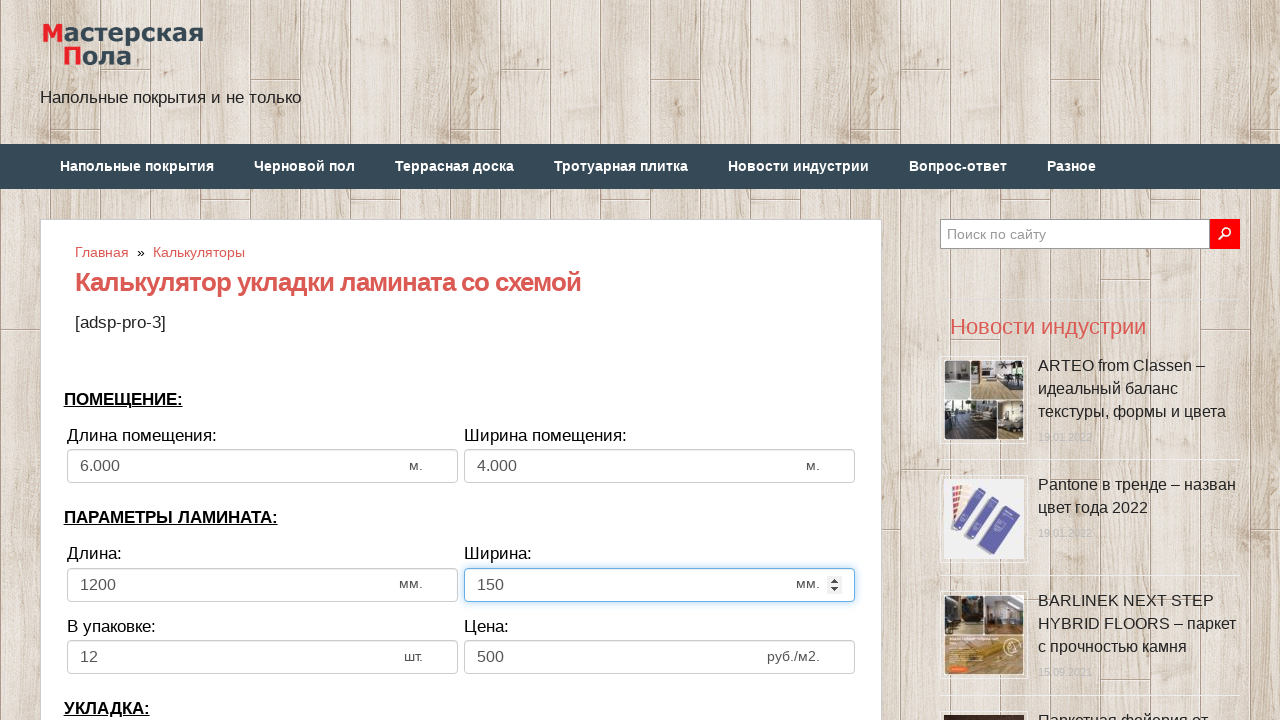

Cleared In Package field on input[name='calc_inpack']
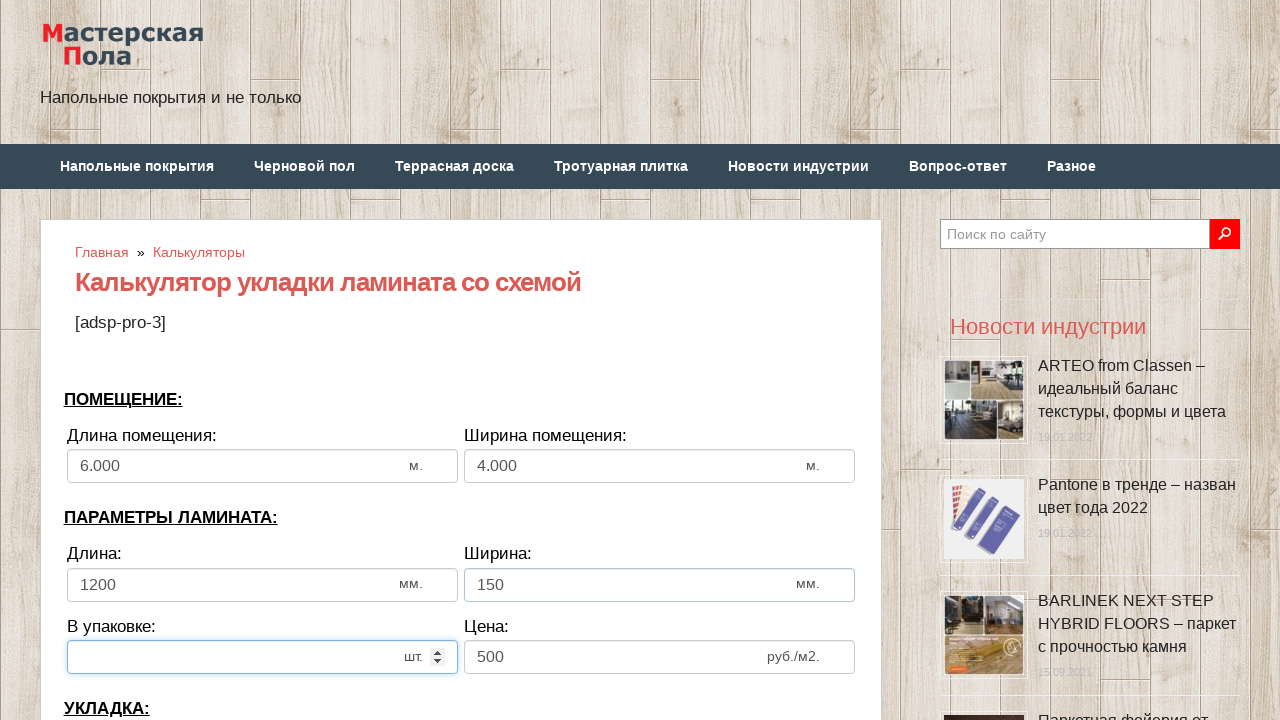

Filled In Package field with 20 on input[name='calc_inpack']
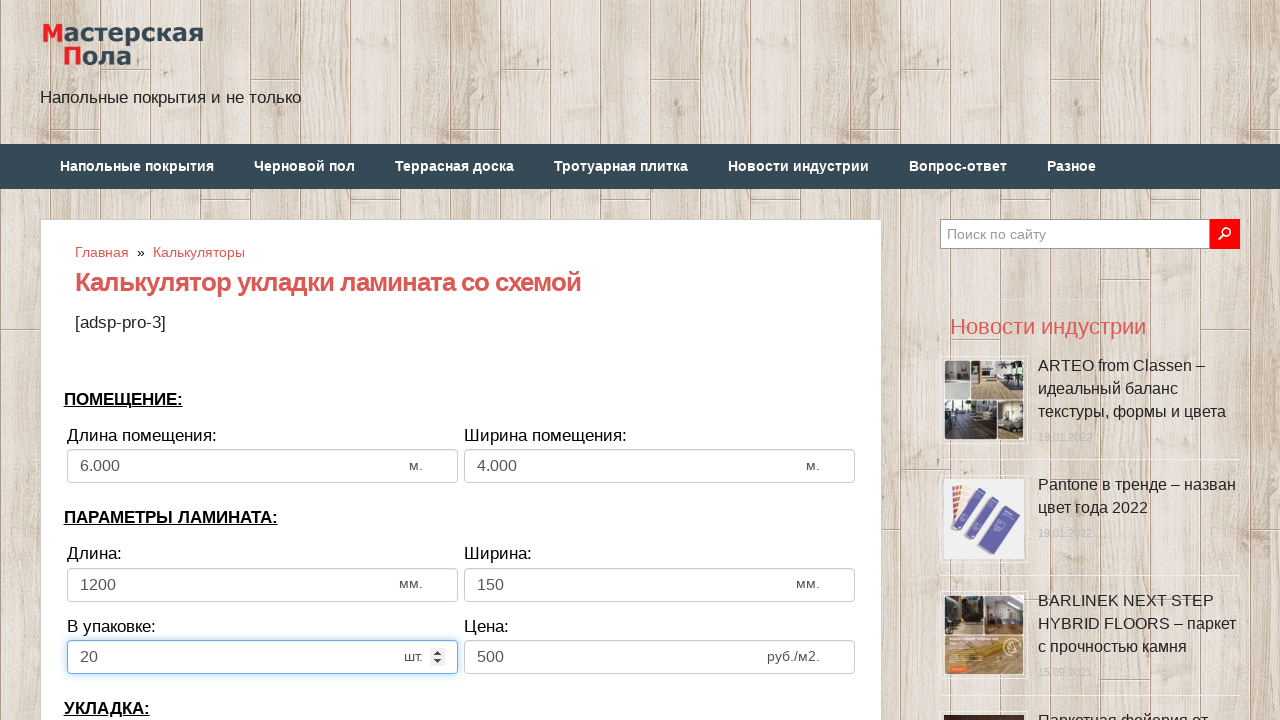

Cleared Price field on input[name='calc_price']
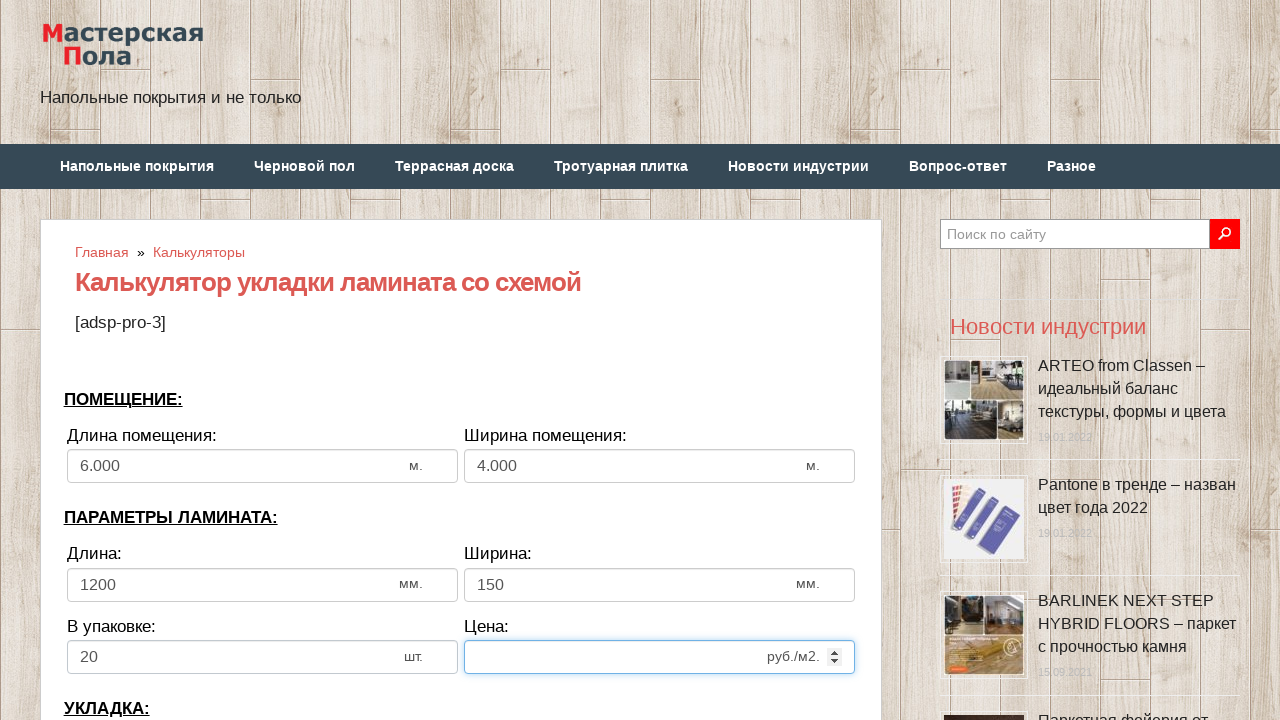

Filled Price field with 555 on input[name='calc_price']
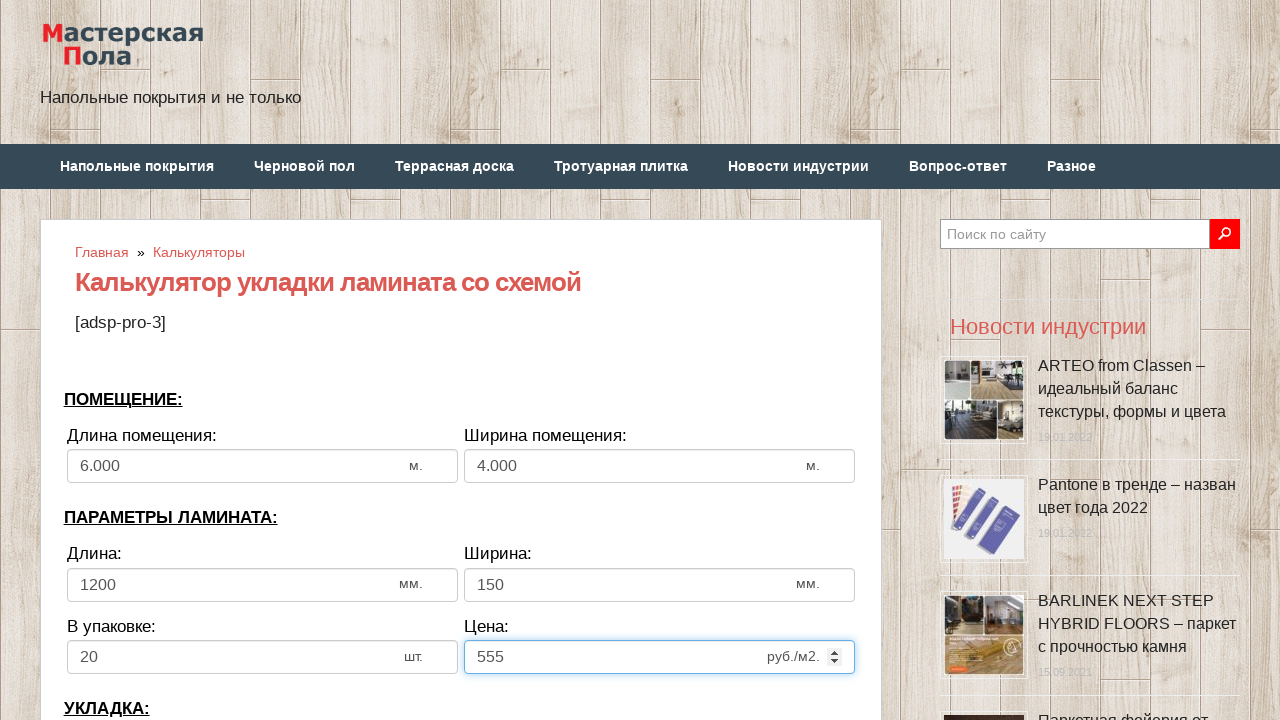

Selected laying direction 'По длине комнаты' (Along room length) on select[name='calc_direct']
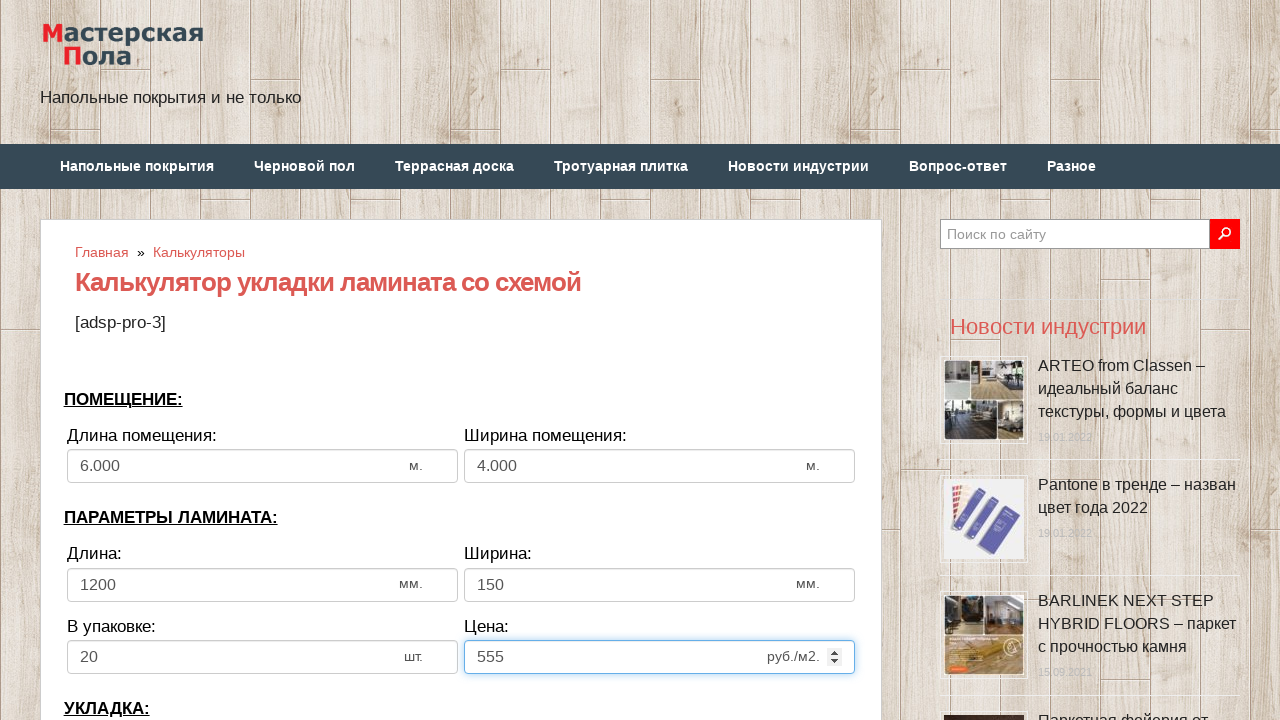

Cleared Row Offset field on input[name='calc_bias']
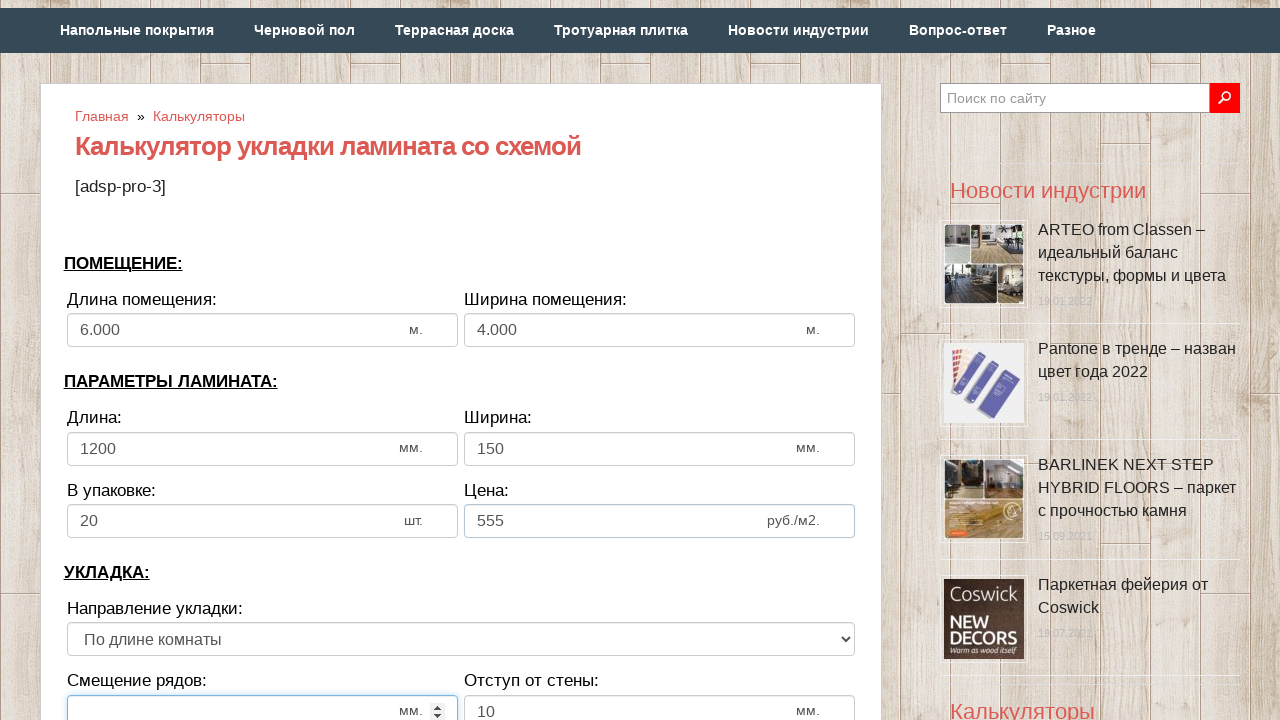

Filled Row Offset field with 350 on input[name='calc_bias']
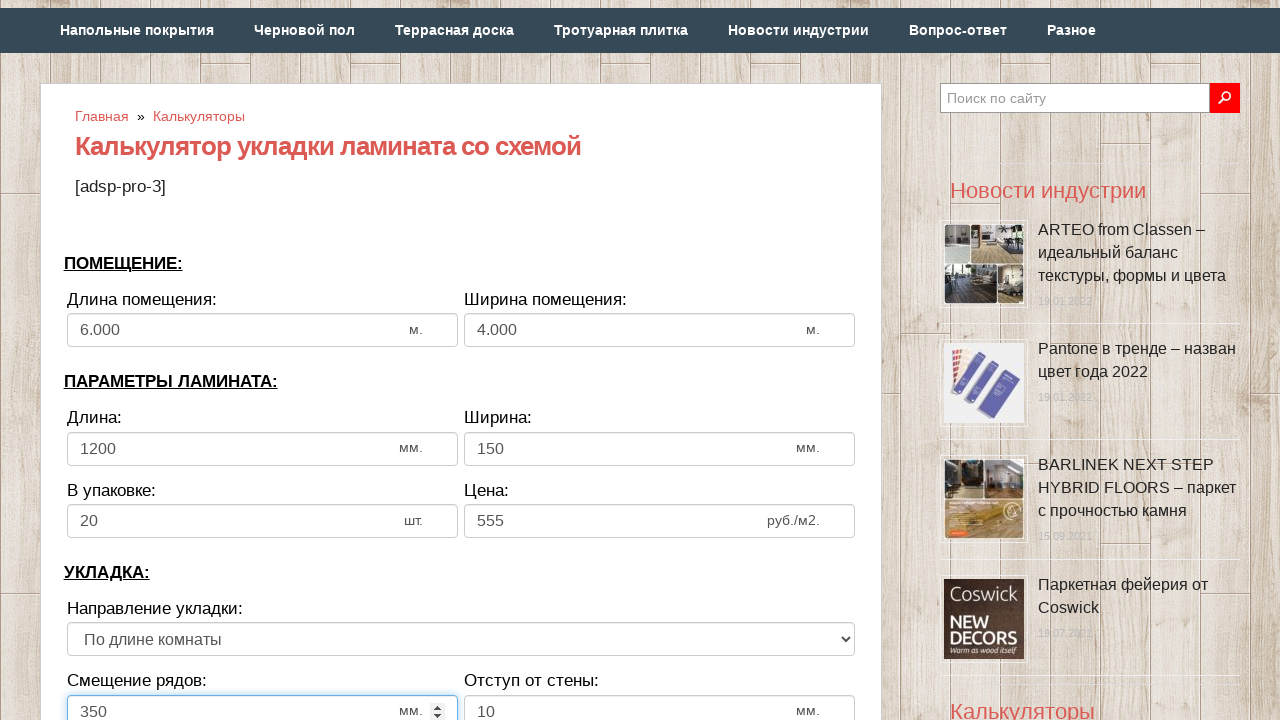

Cleared Wall Distance field on input[name='calc_walldist']
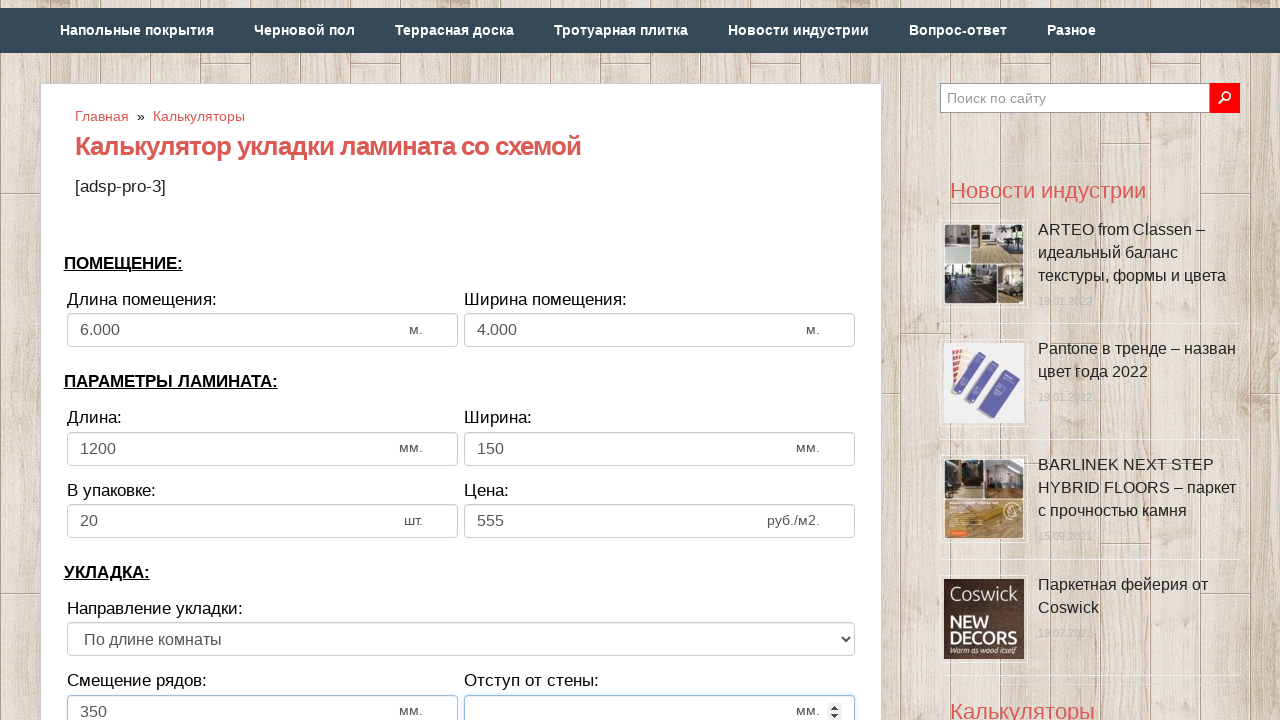

Filled Wall Distance field with 20 on input[name='calc_walldist']
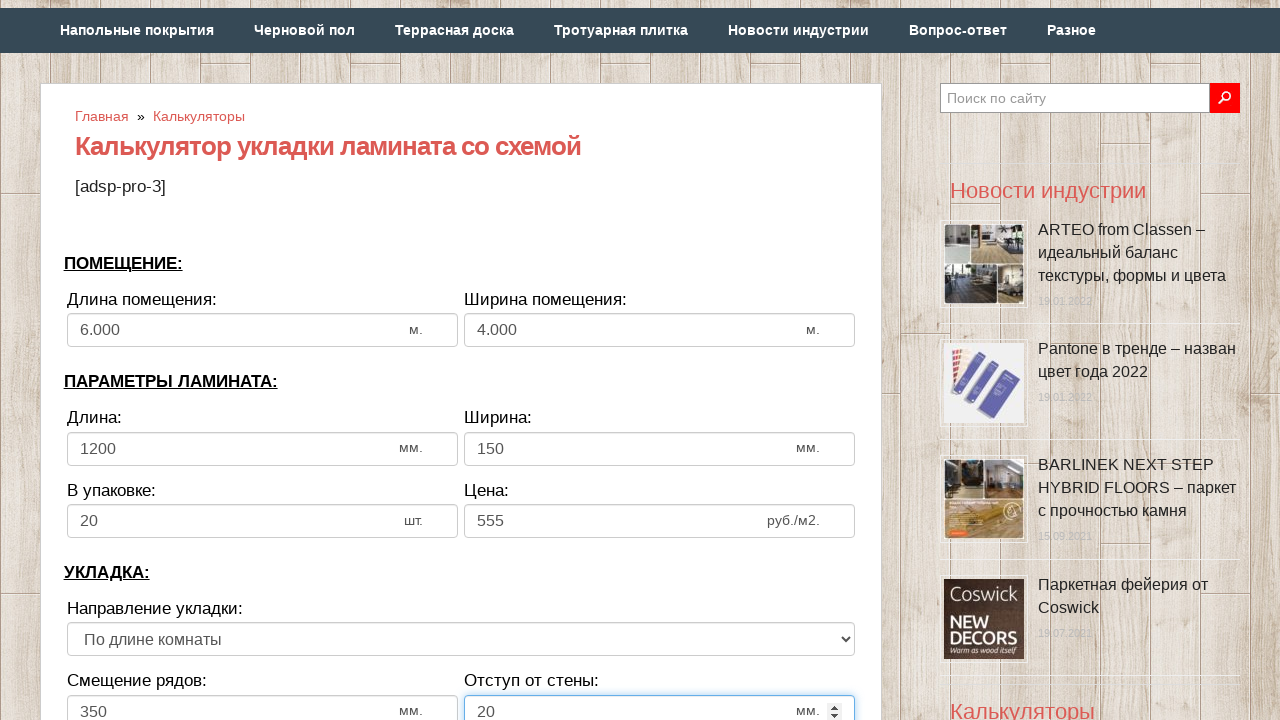

Clicked Calculate button at (461, 361) on input[type='submit'], button[type='submit'], input[value*='Рассчитать']
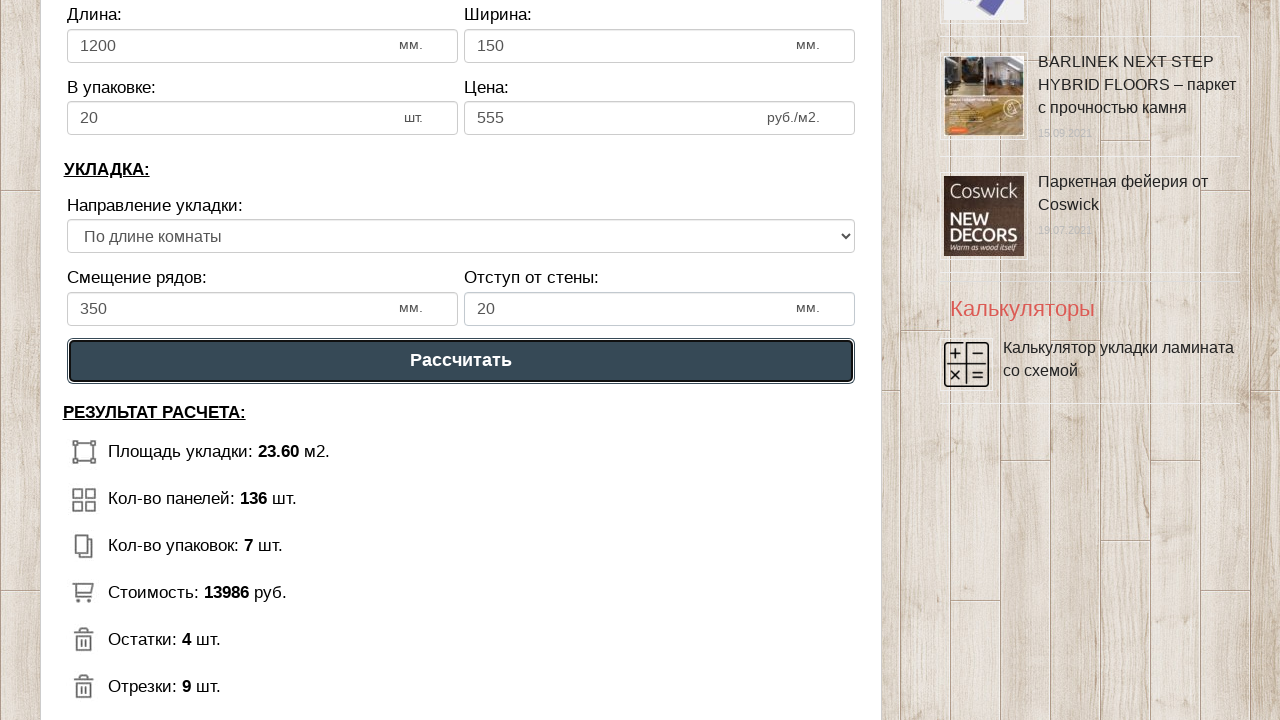

Results element appeared
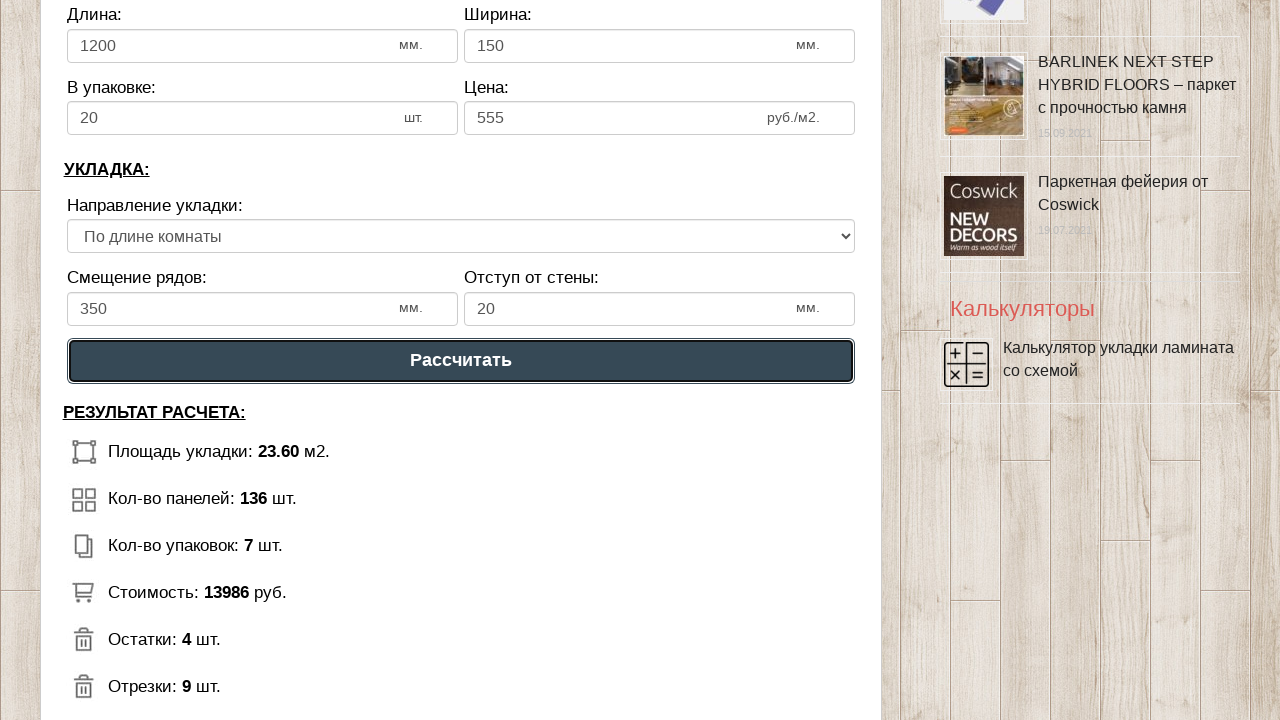

Verified calculated area result contains 23.60
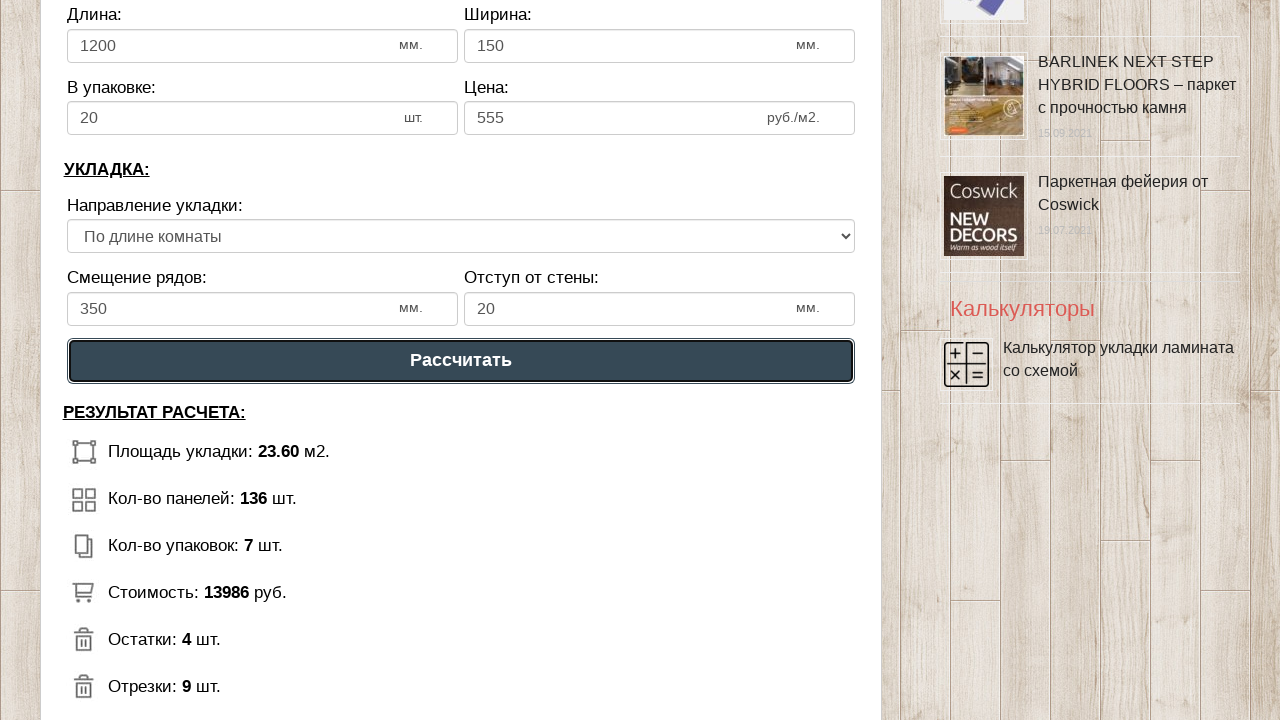

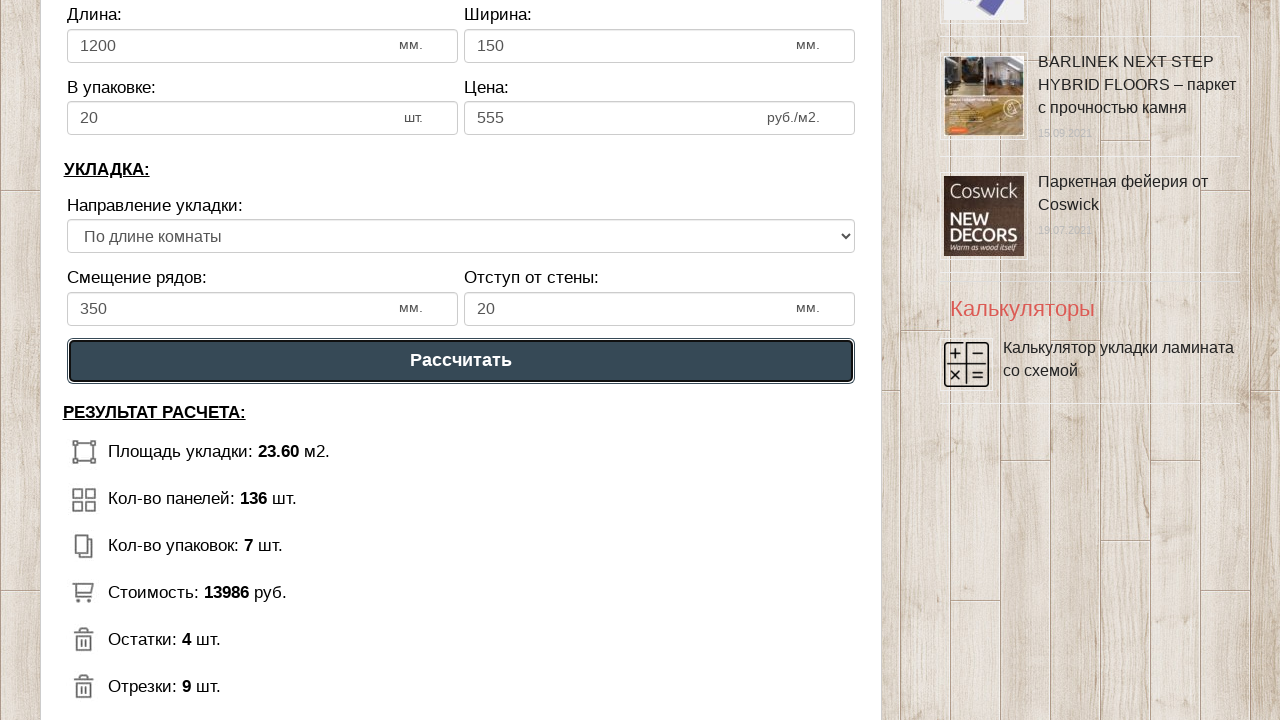